Tests radio button functionality on an automation practice page by getting the fieldset legend text and clicking on radio buttons

Starting URL: https://www.rahulshettyacademy.com/AutomationPractice/

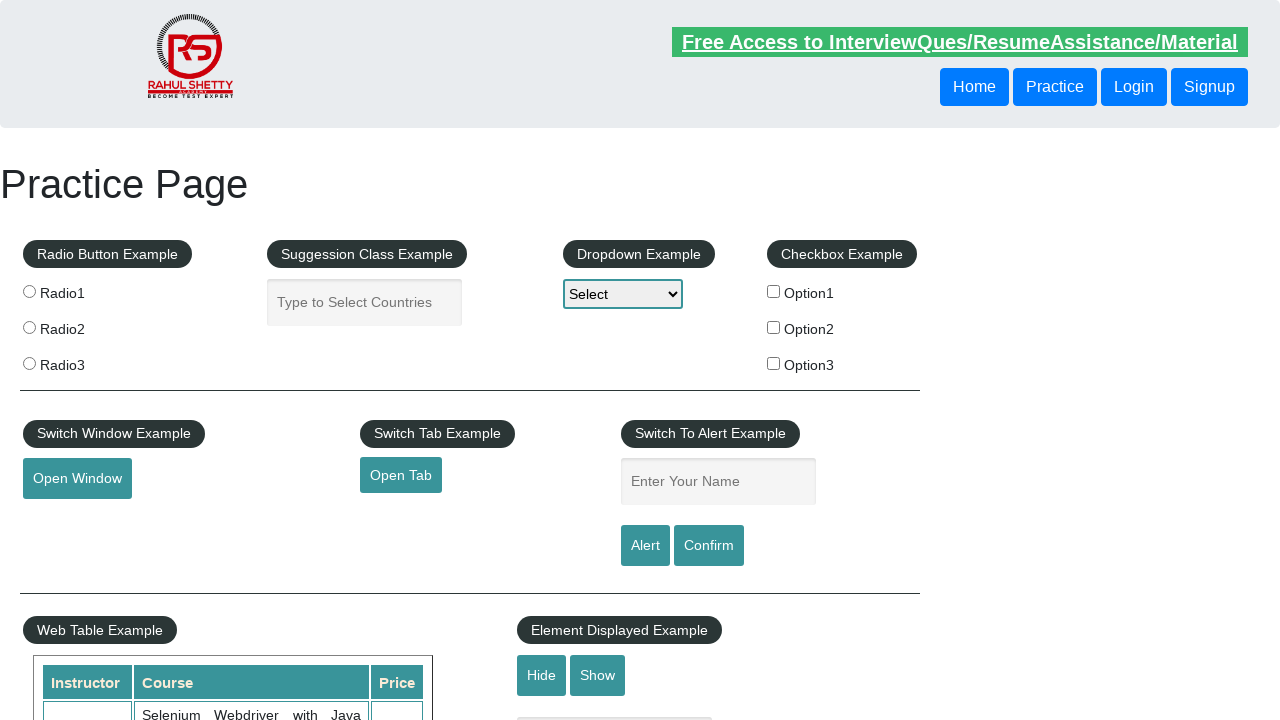

Retrieved fieldset legend text
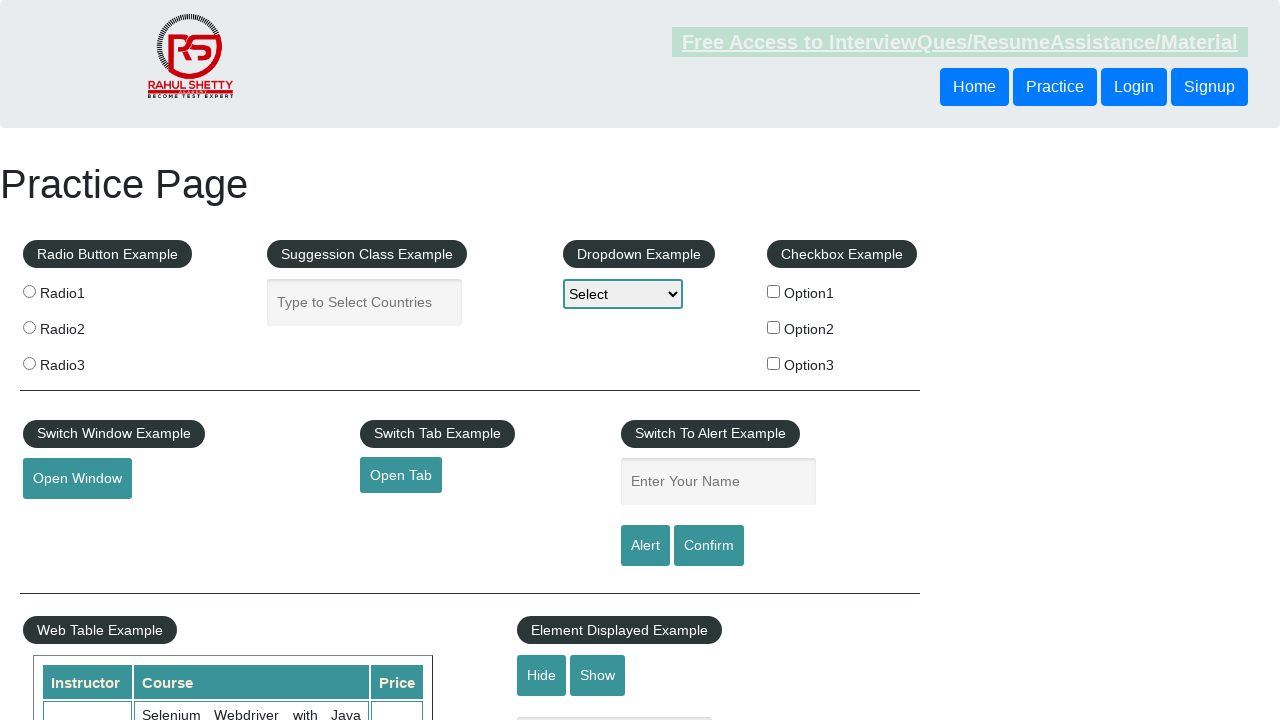

Located all radio buttons by name 'radioButton'
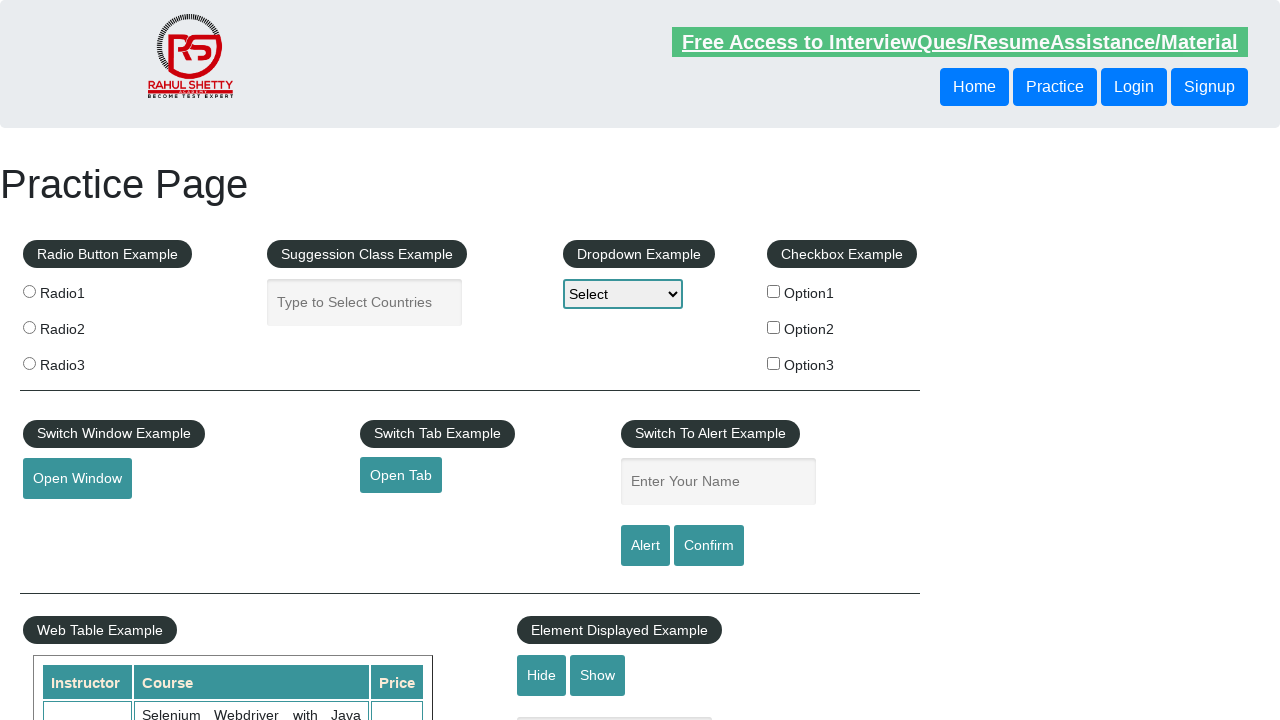

Found 3 radio buttons
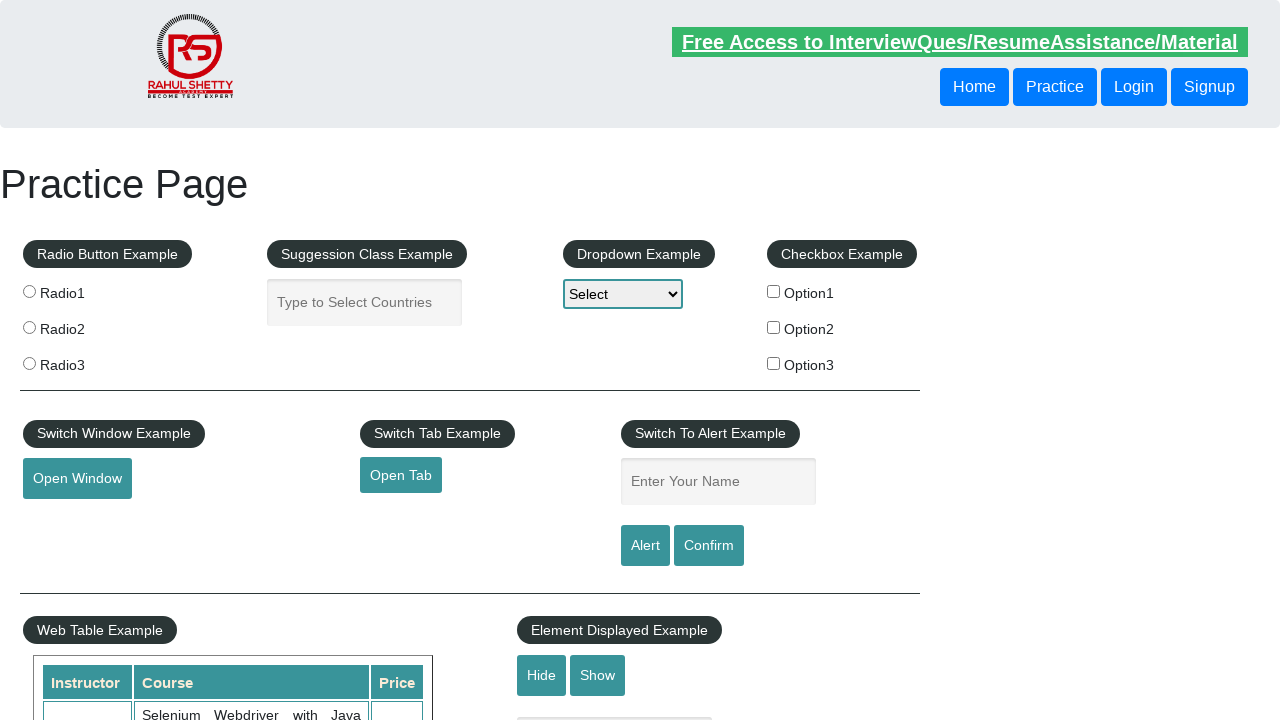

Clicked first radio button (iteration 1 of 3) at (29, 291) on input[name='radioButton'] >> nth=0
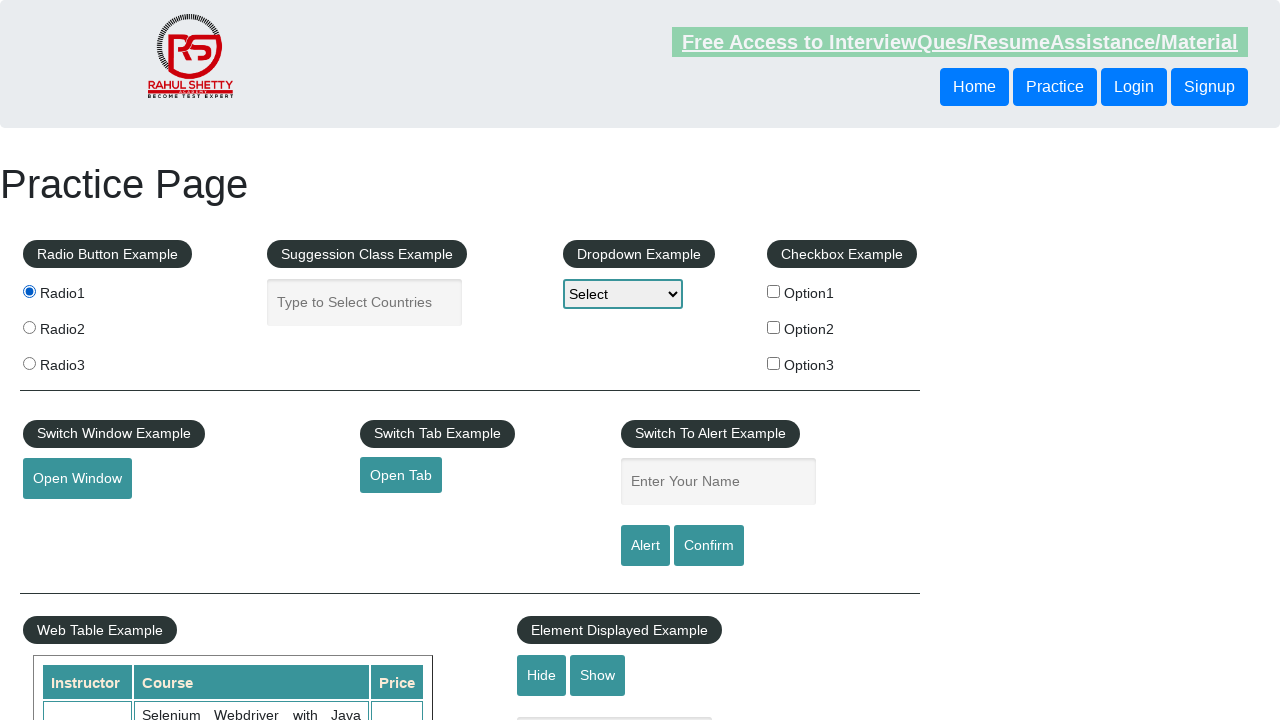

Clicked first radio button (iteration 2 of 3) at (29, 291) on input[name='radioButton'] >> nth=0
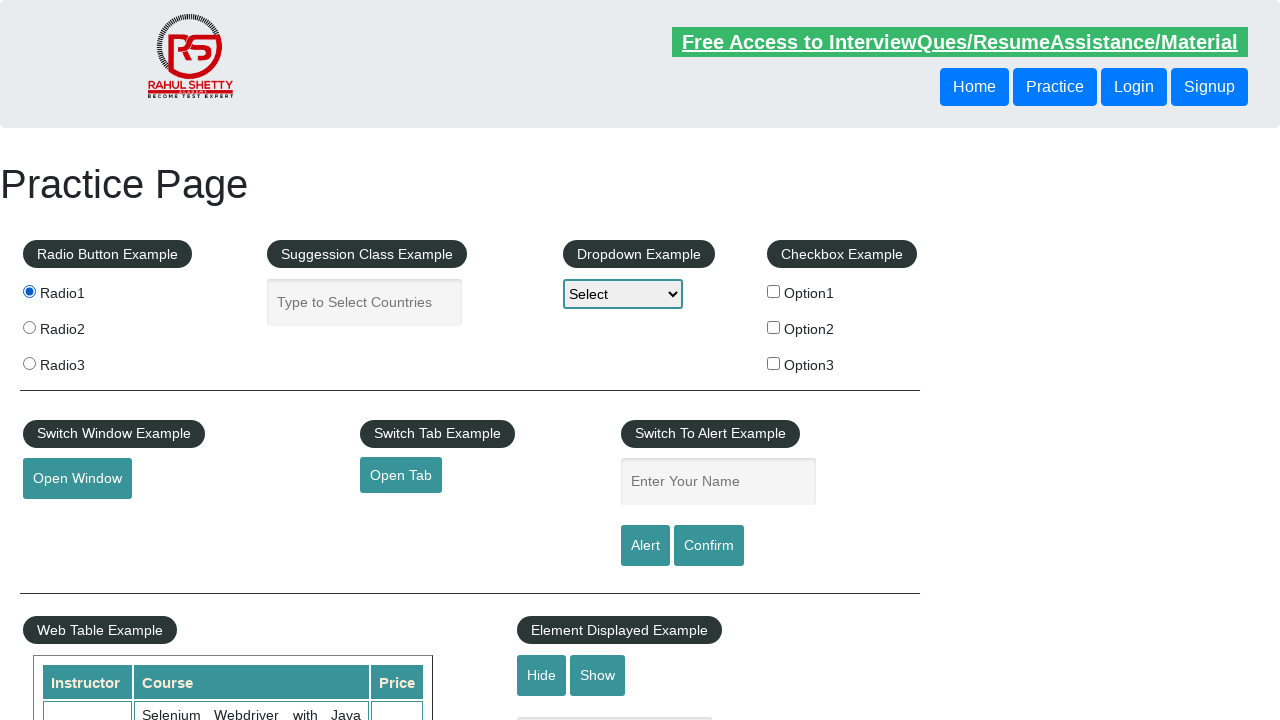

Clicked first radio button (iteration 3 of 3) at (29, 291) on input[name='radioButton'] >> nth=0
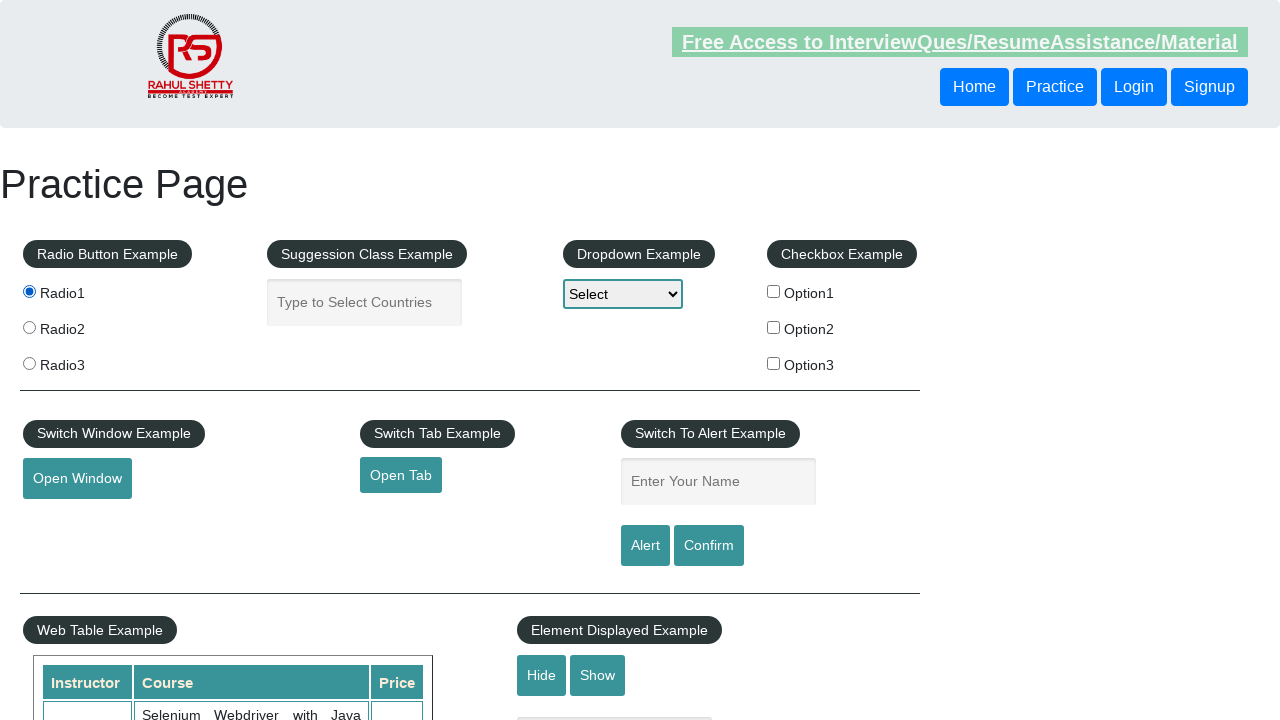

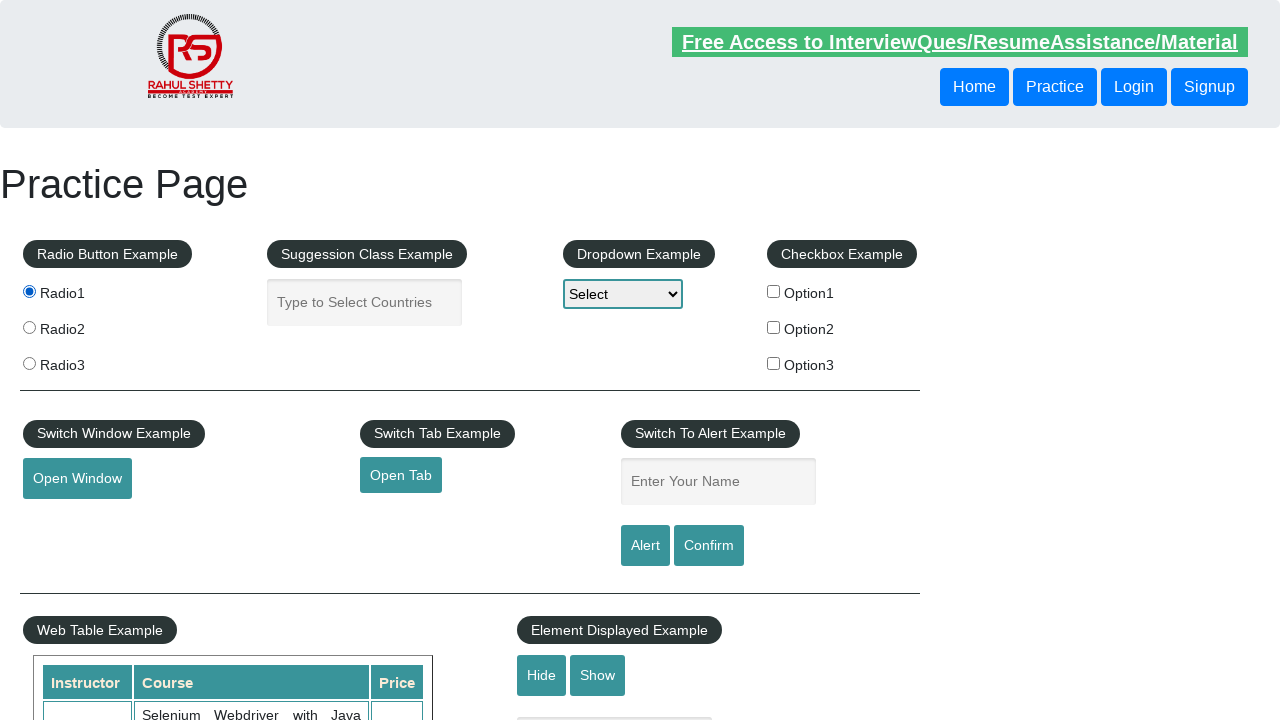